Tests the GreenCart e-commerce site by searching for a product on the landing page, navigating to the Top Deals page in a new window, searching for the same product, and validating that the product names match across both pages.

Starting URL: https://rahulshettyacademy.com/seleniumPractise/#/

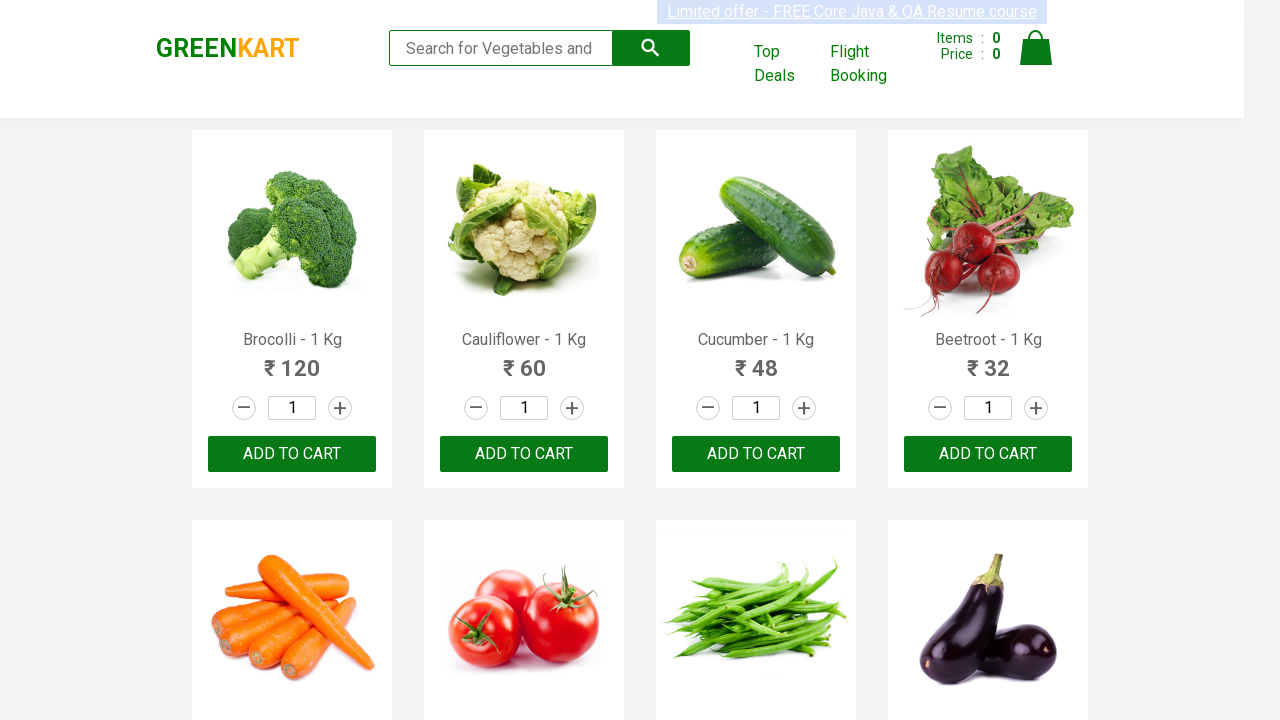

Filled search field with 'Tom' on landing page on input[type='search']
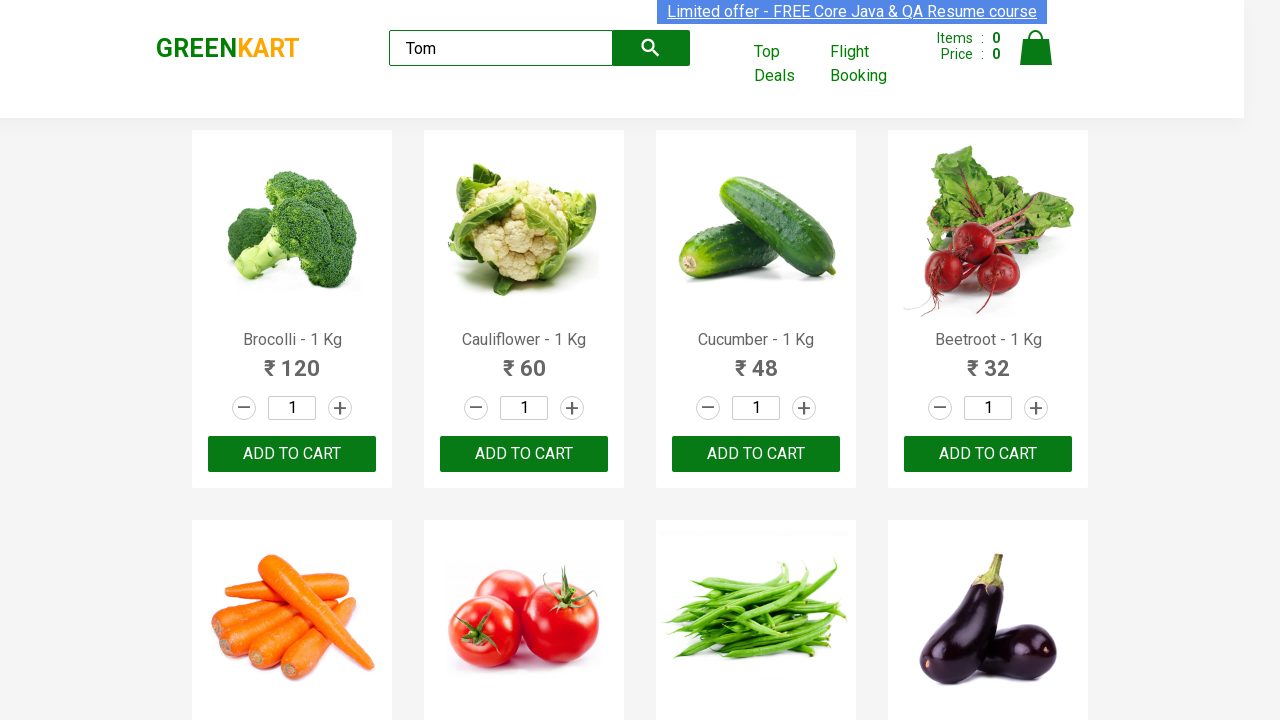

Search results loaded on landing page
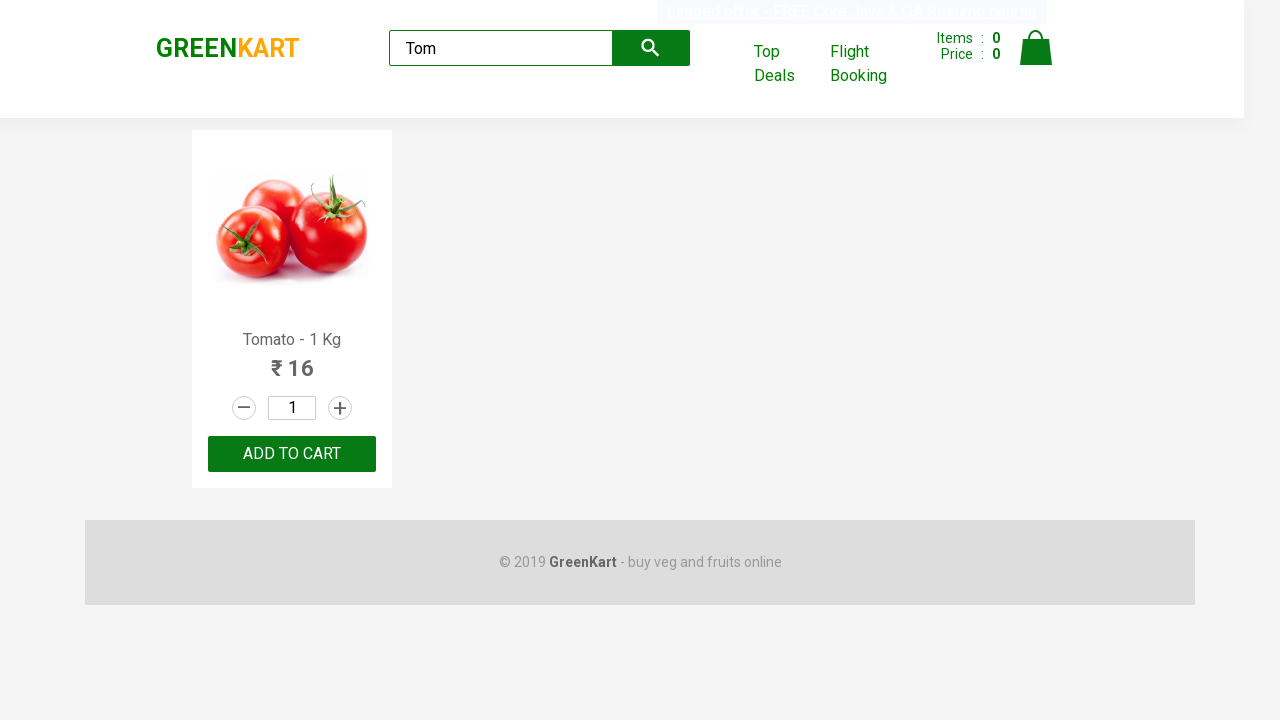

Extracted product name from landing page: 'Tomato'
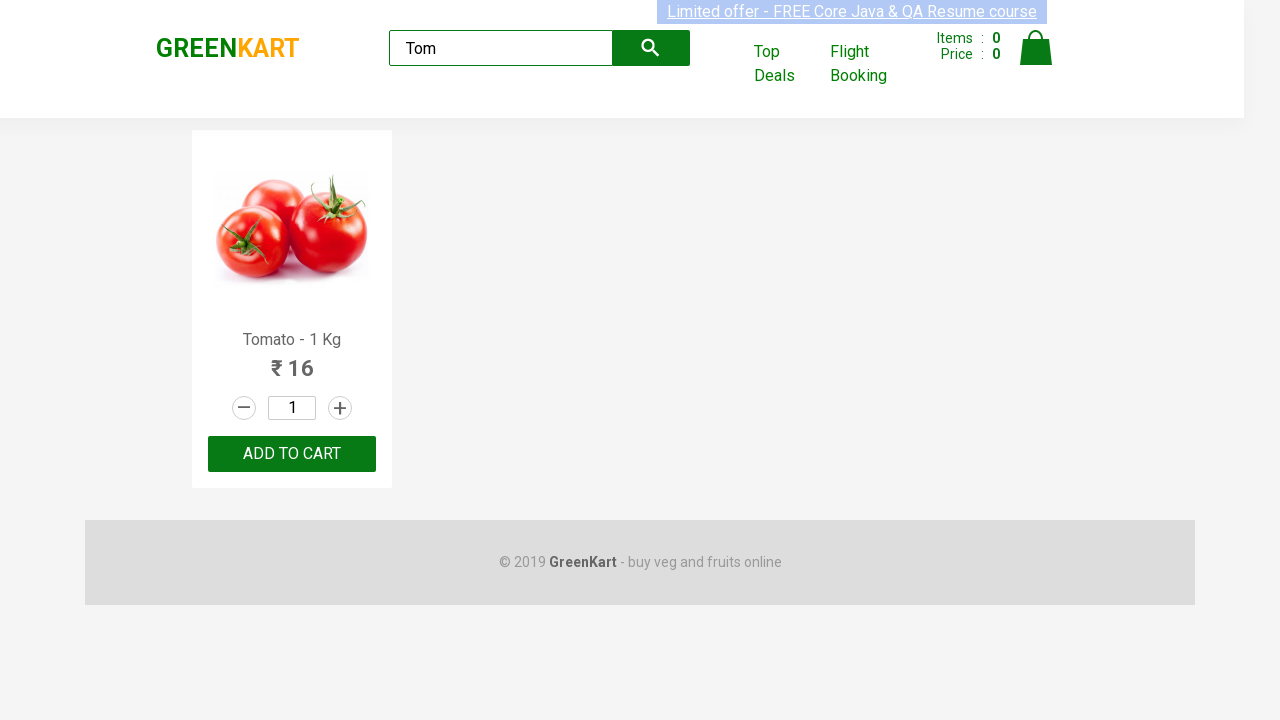

Clicked 'Top Deals' link to open new window at (787, 64) on text=Top Deals
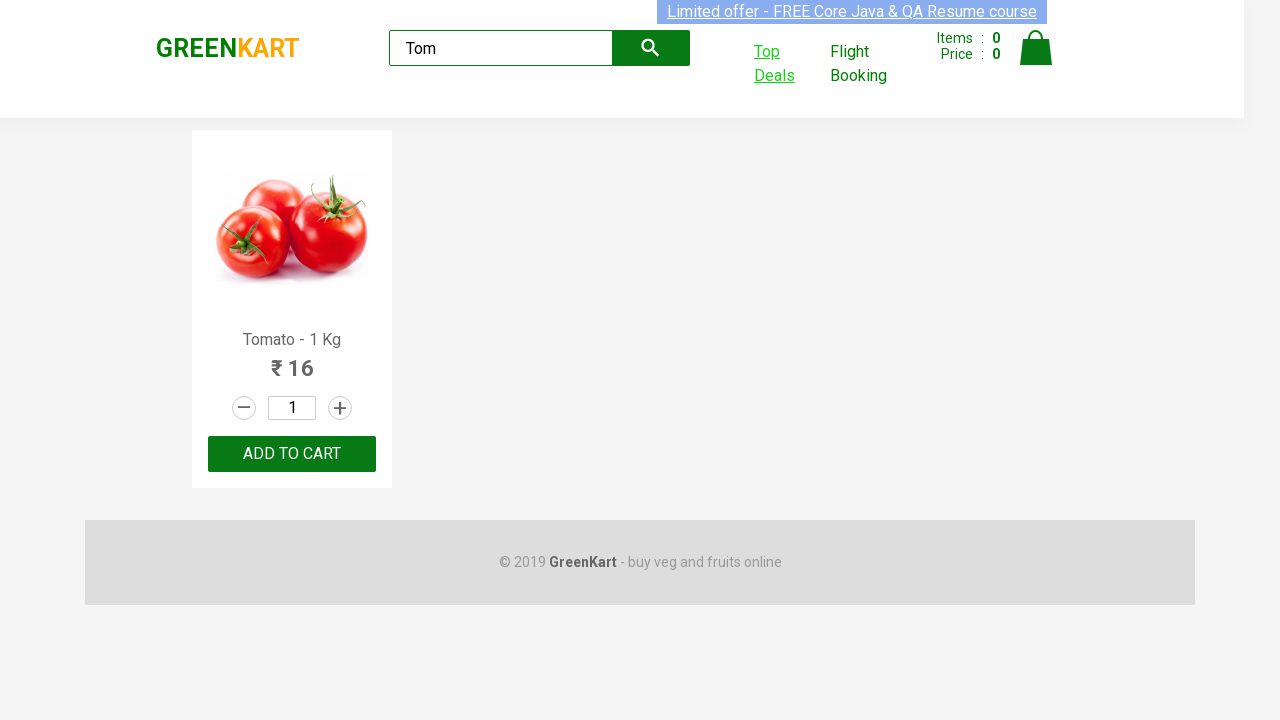

Switched to new Top Deals page and waited for load
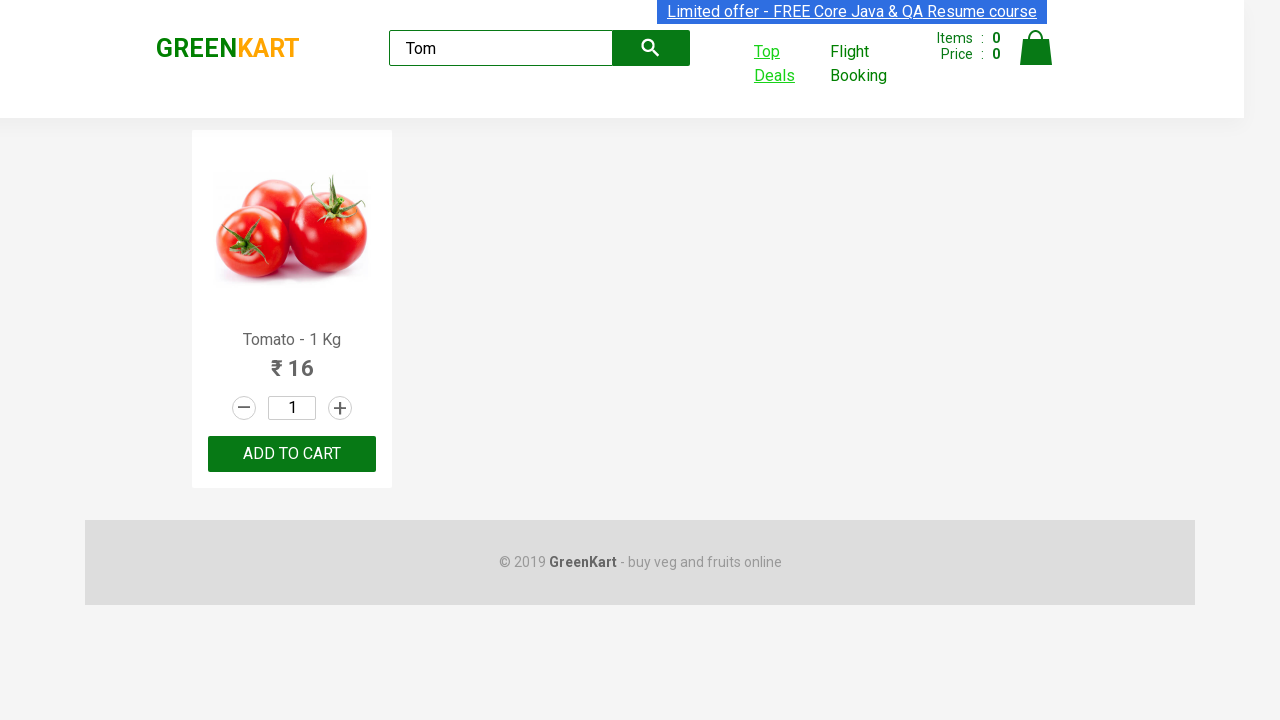

Filled search field with 'Tom' on Top Deals page on input[type='search']
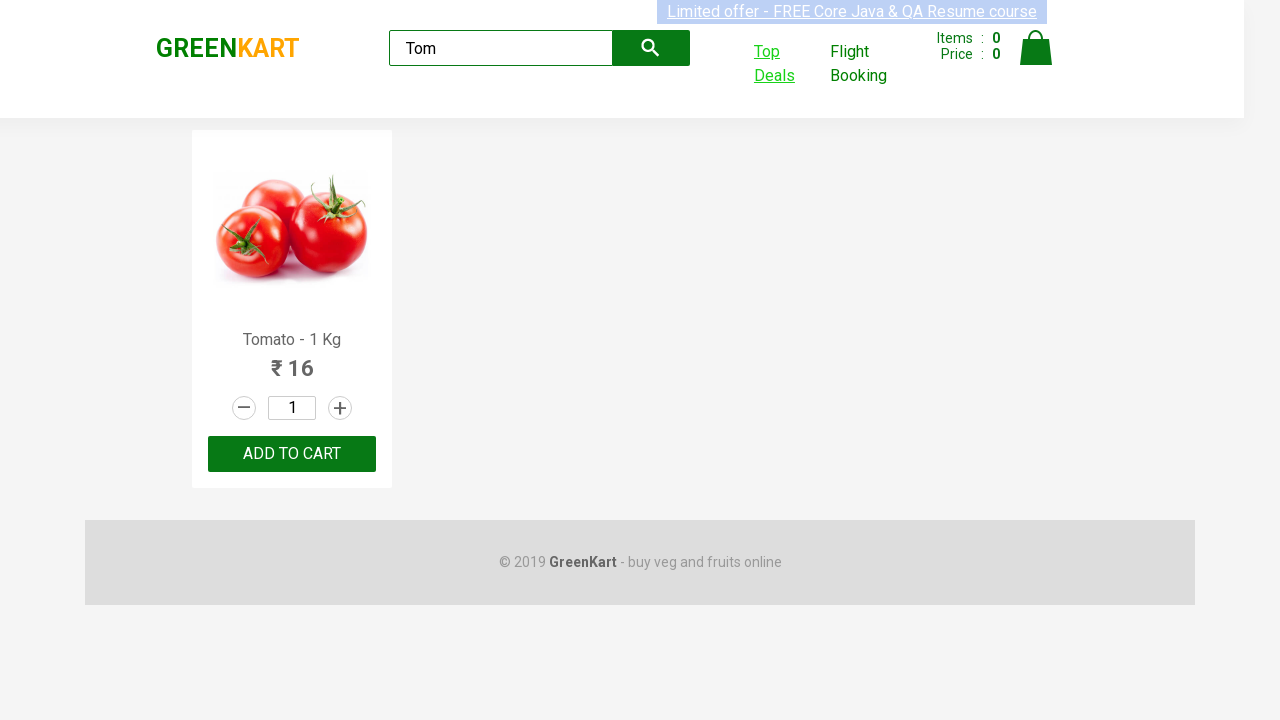

Search results loaded on Top Deals page
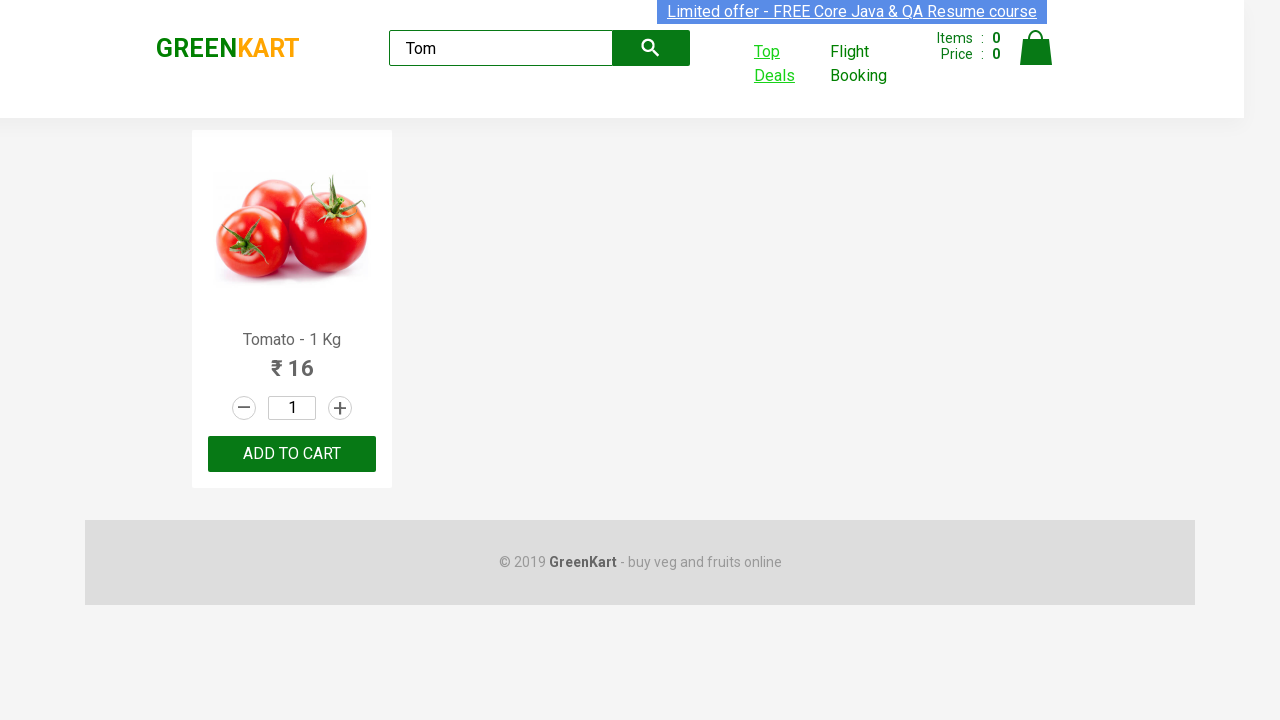

Extracted product name from Top Deals page: 'Tomato'
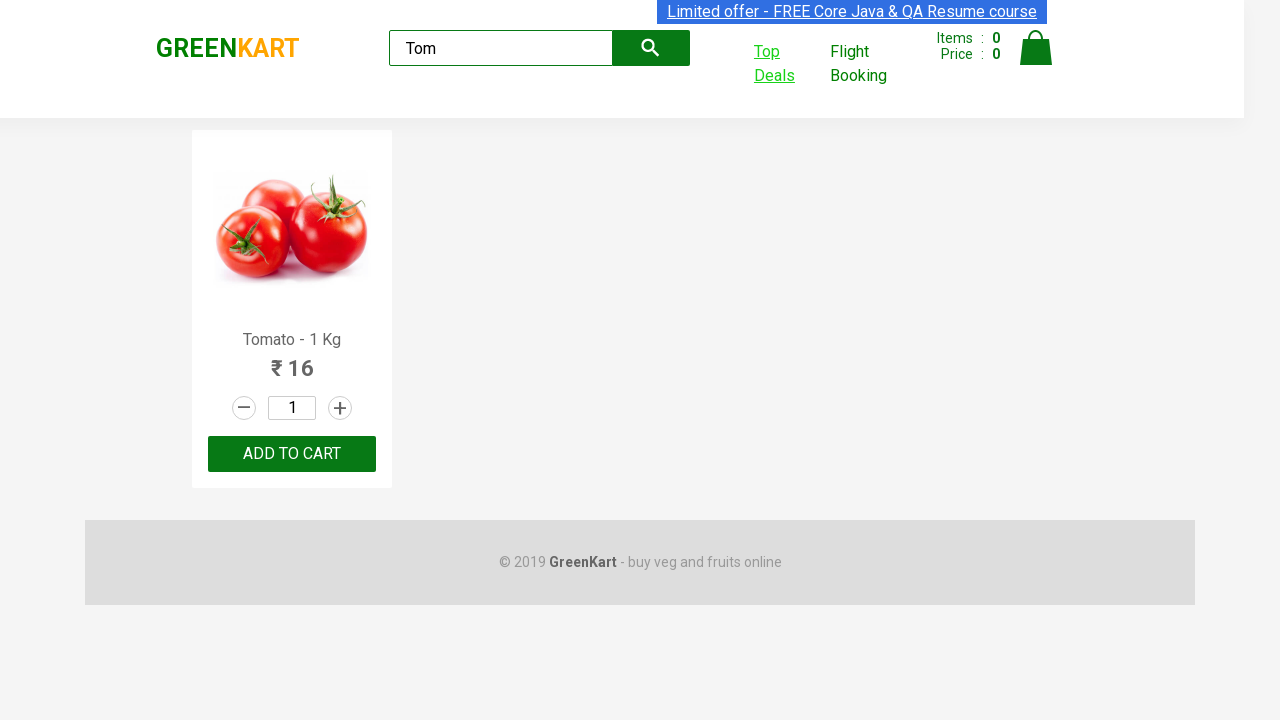

Assertion passed: Product names match across both pages
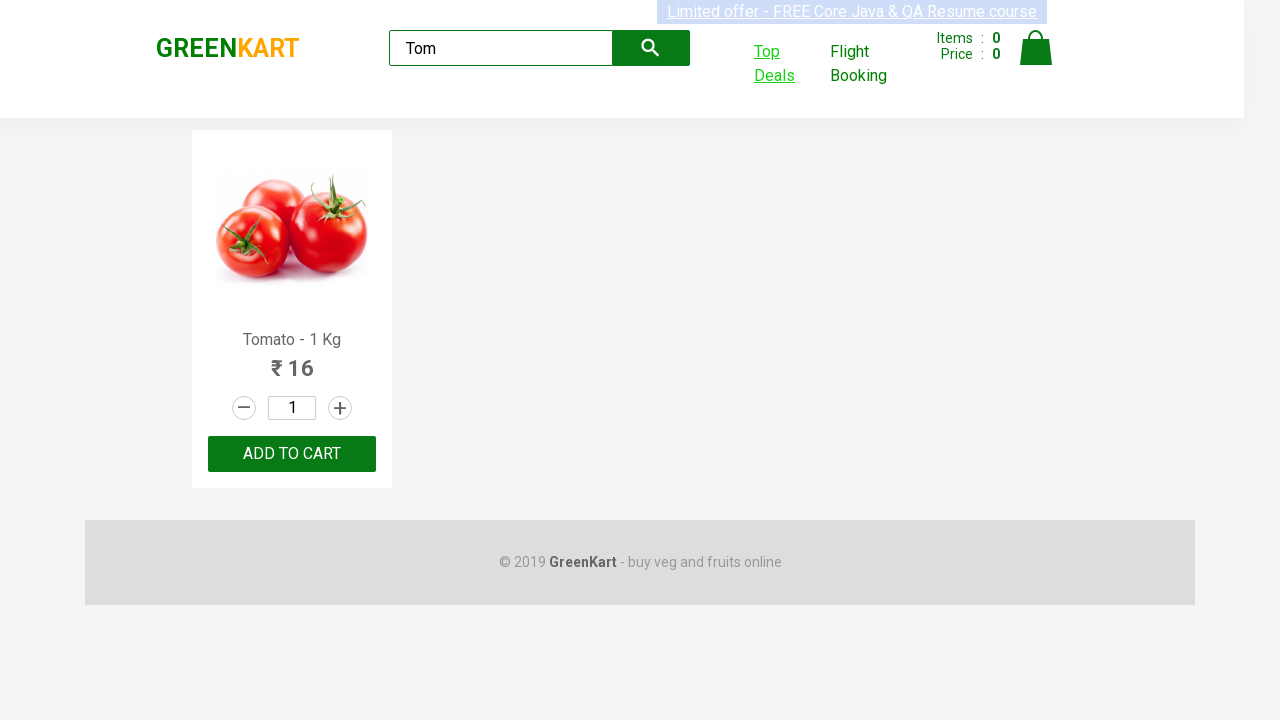

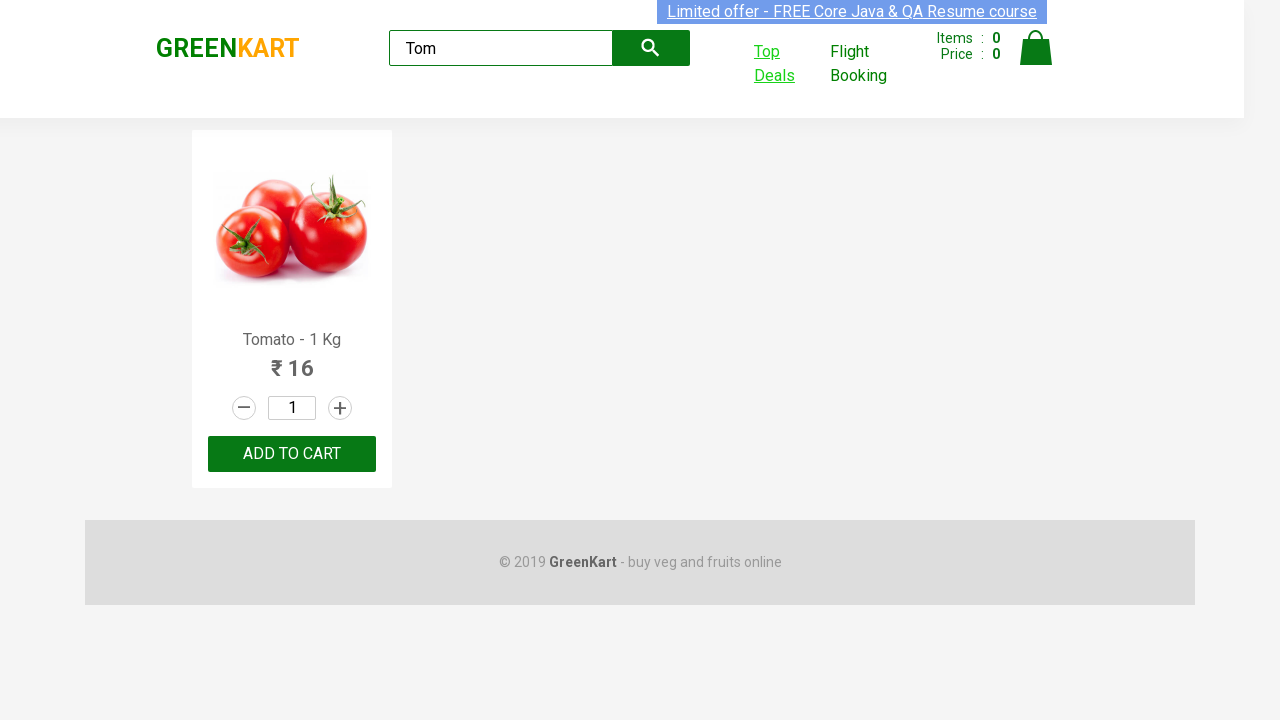